Tests device emulation by navigating to a website with iPad device settings and geolocation permissions configured

Starting URL: http://www.testleaf.com

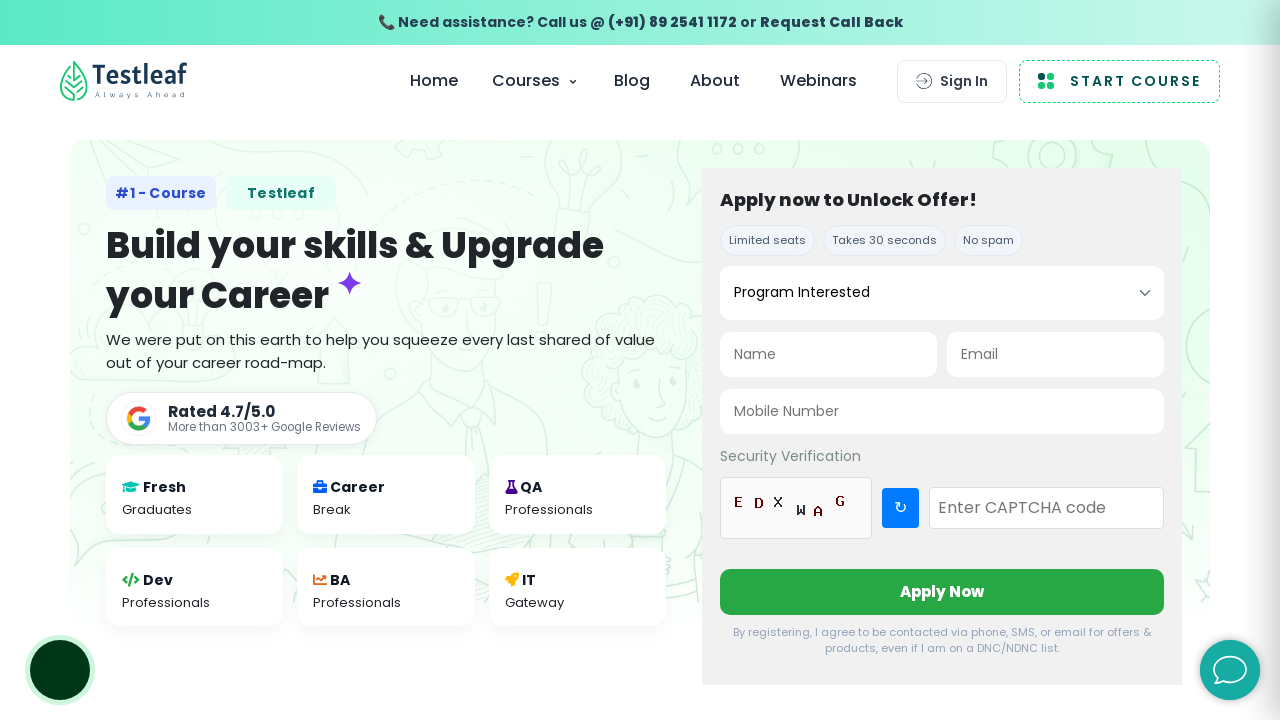

Waited for page to load with domcontentloaded state at http://www.testleaf.com
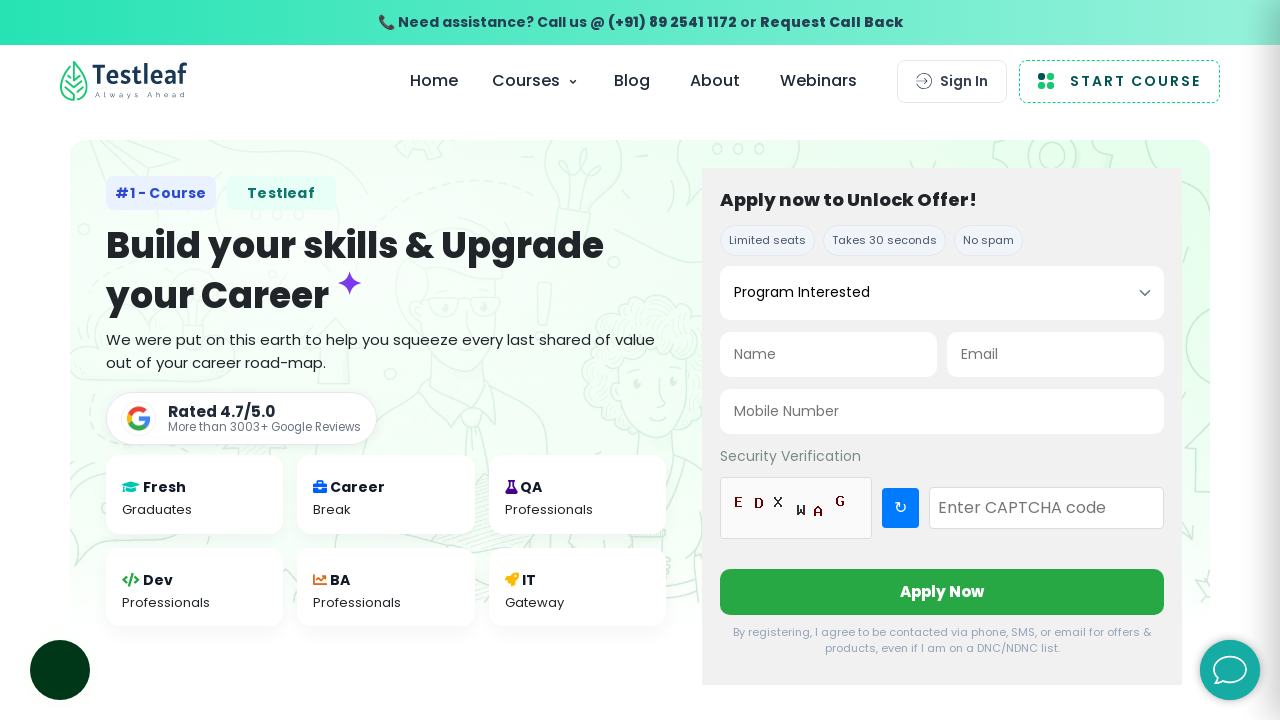

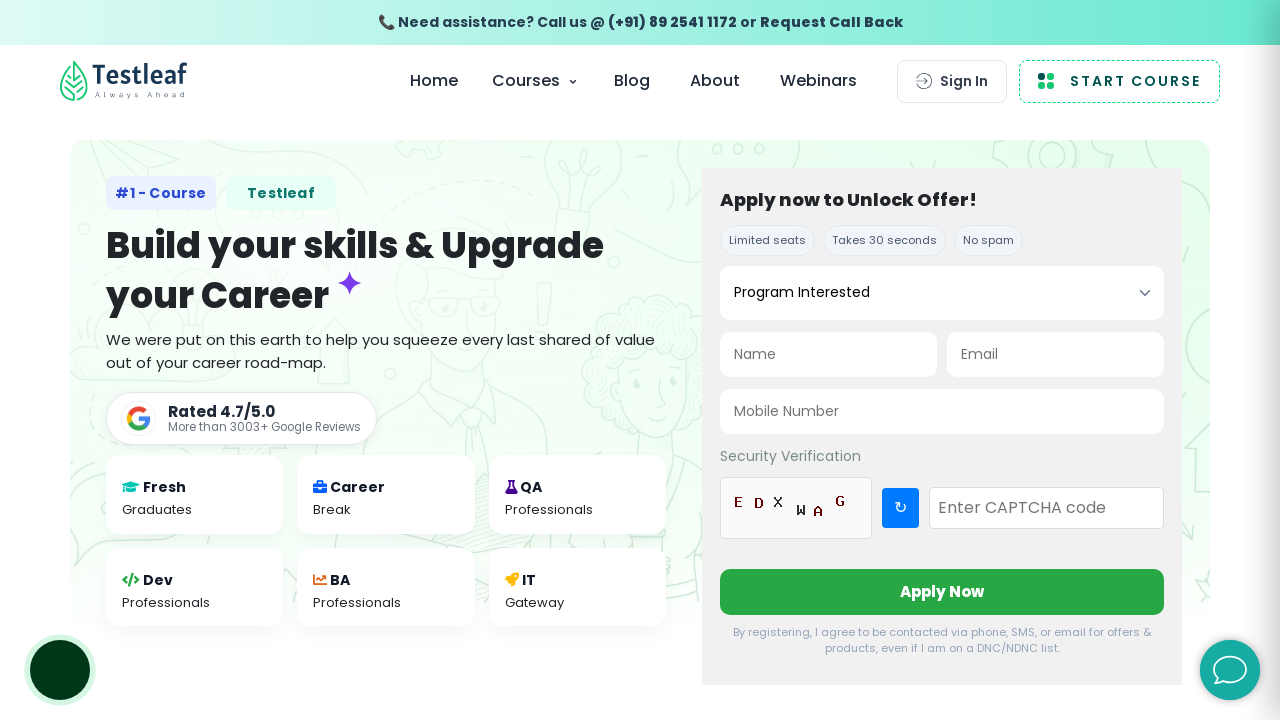